Tests text input functionality by filling a message field and verifying the input value

Starting URL: https://www.lambdatest.com/selenium-playground/simple-form-demo

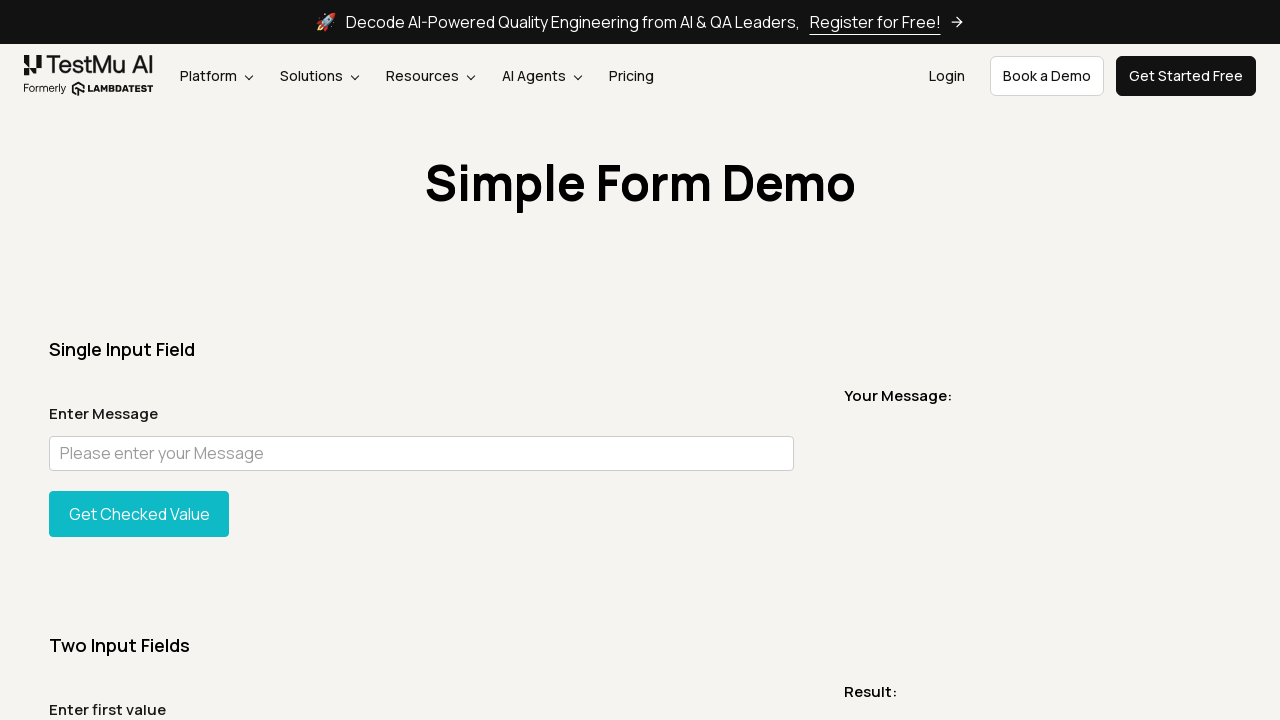

Located the message input field
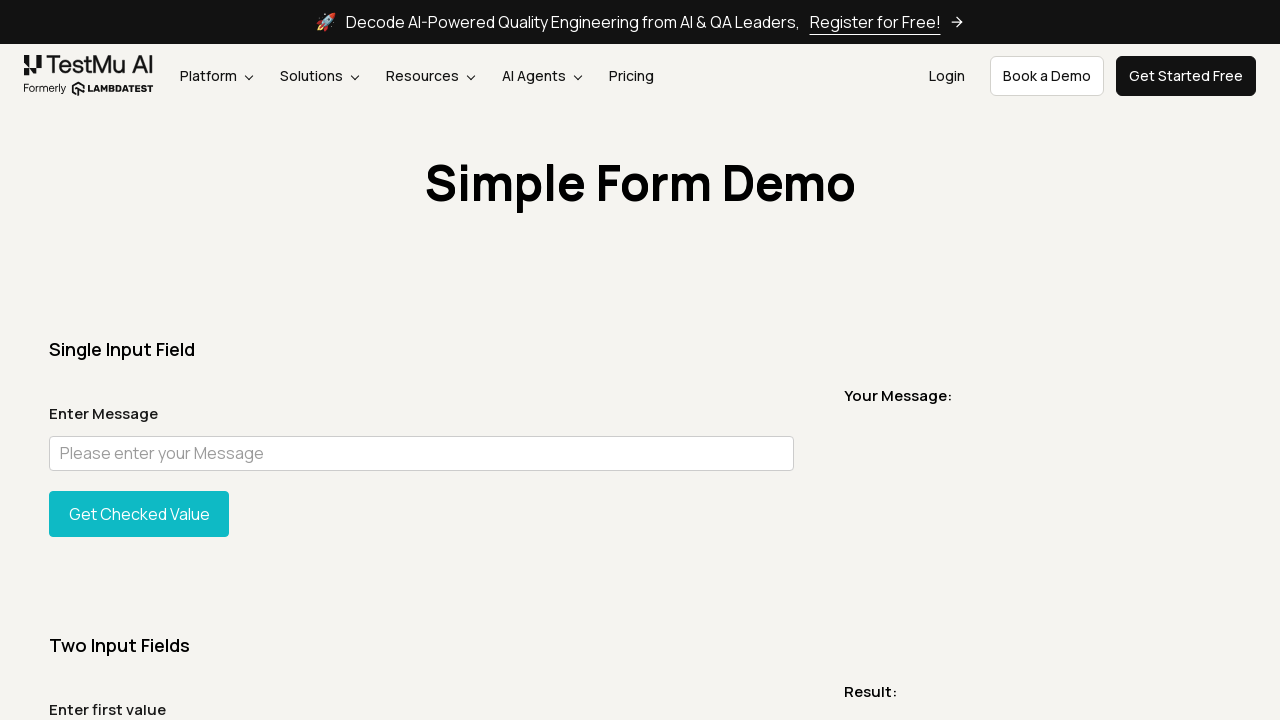

Filled message field with 'leon' on input#user-message
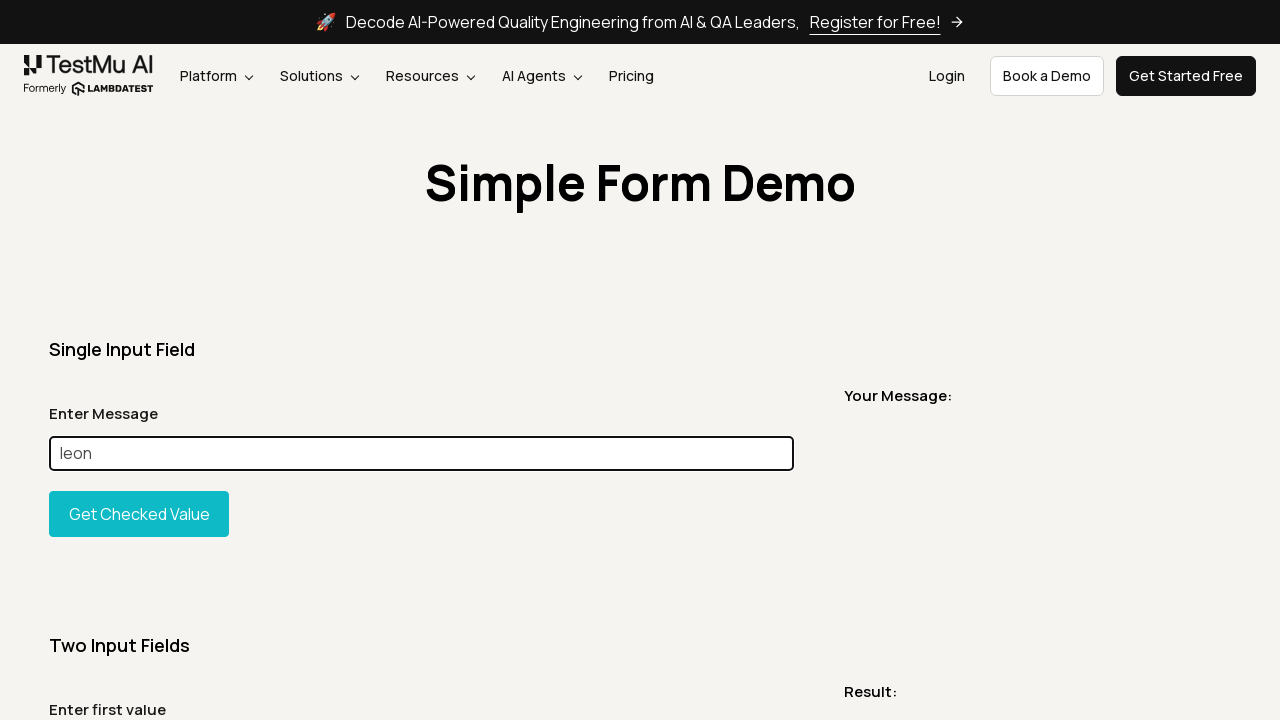

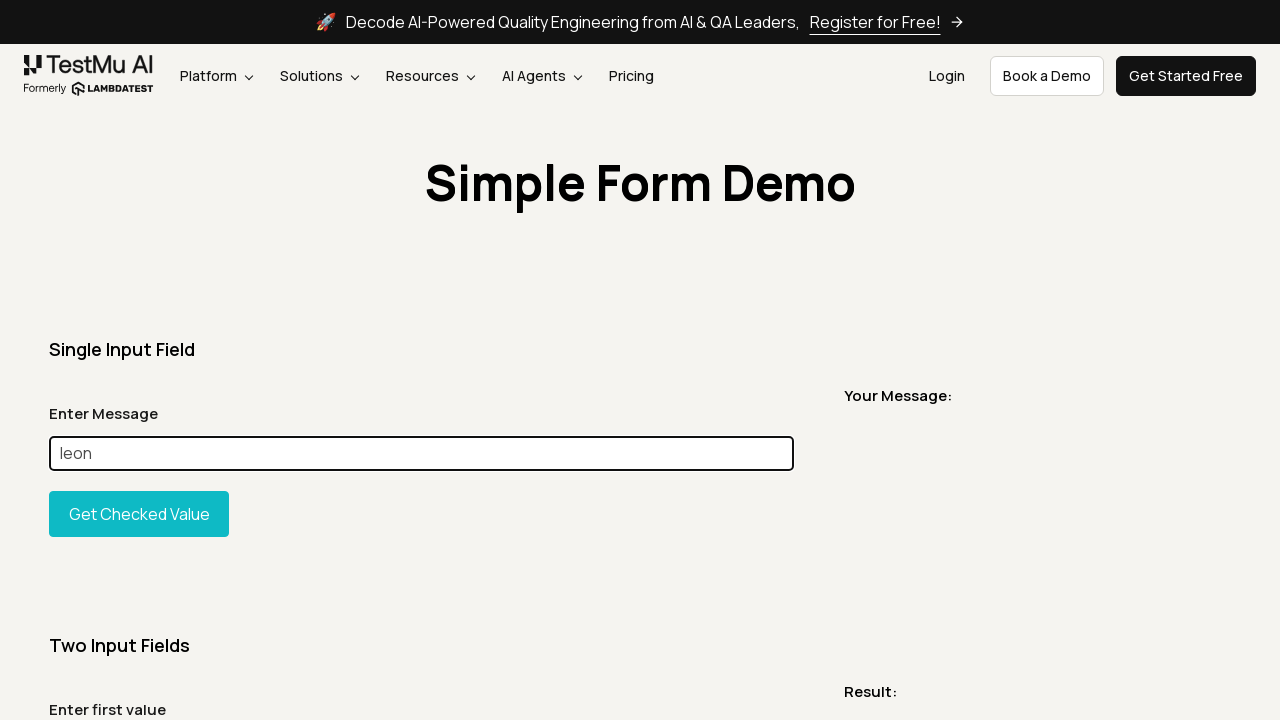